Opens the Automation Testing UK website and maximizes the browser window to verify the page loads correctly.

Starting URL: https://automationtesting.co.uk/

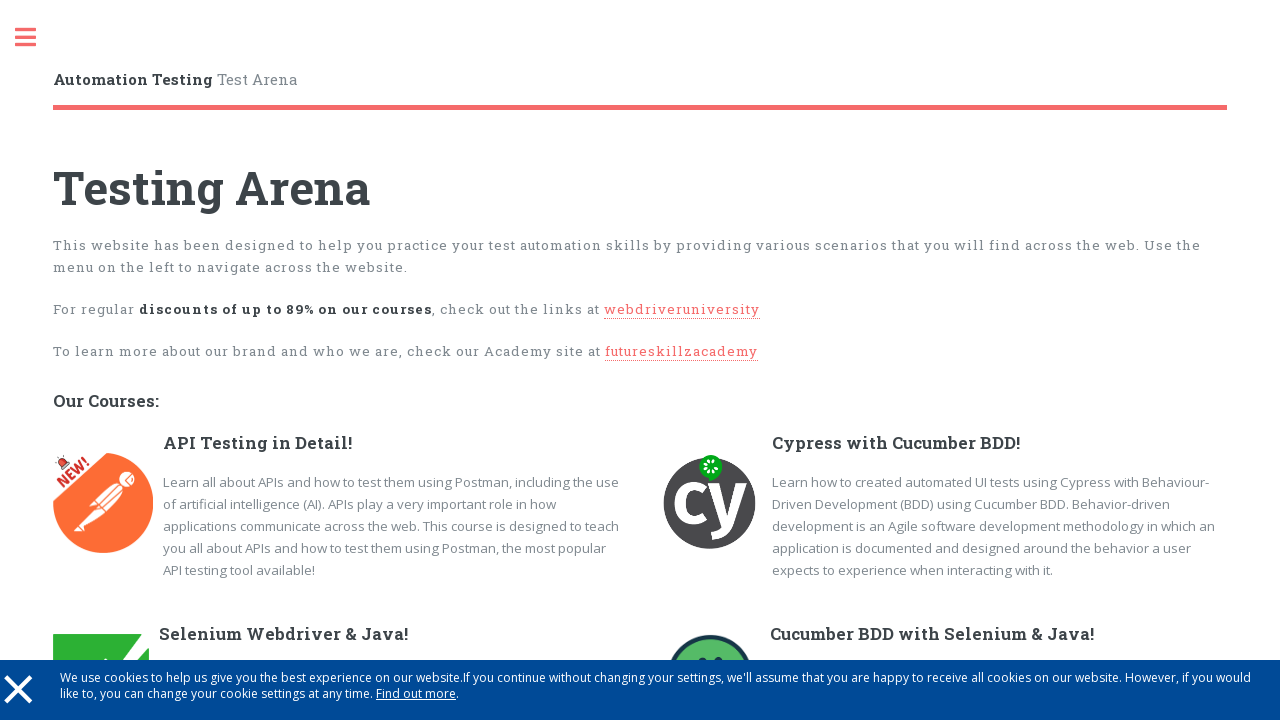

Navigated to https://automationtesting.co.uk/
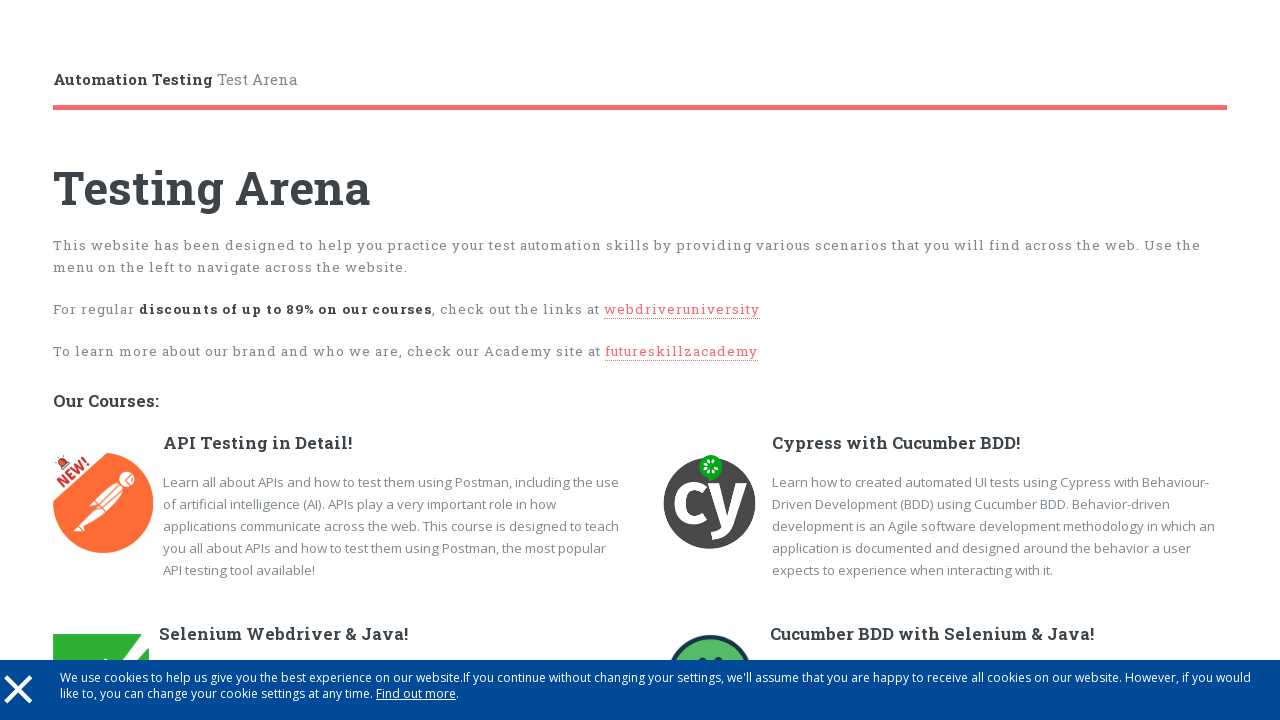

Maximized browser window to 1920x1080
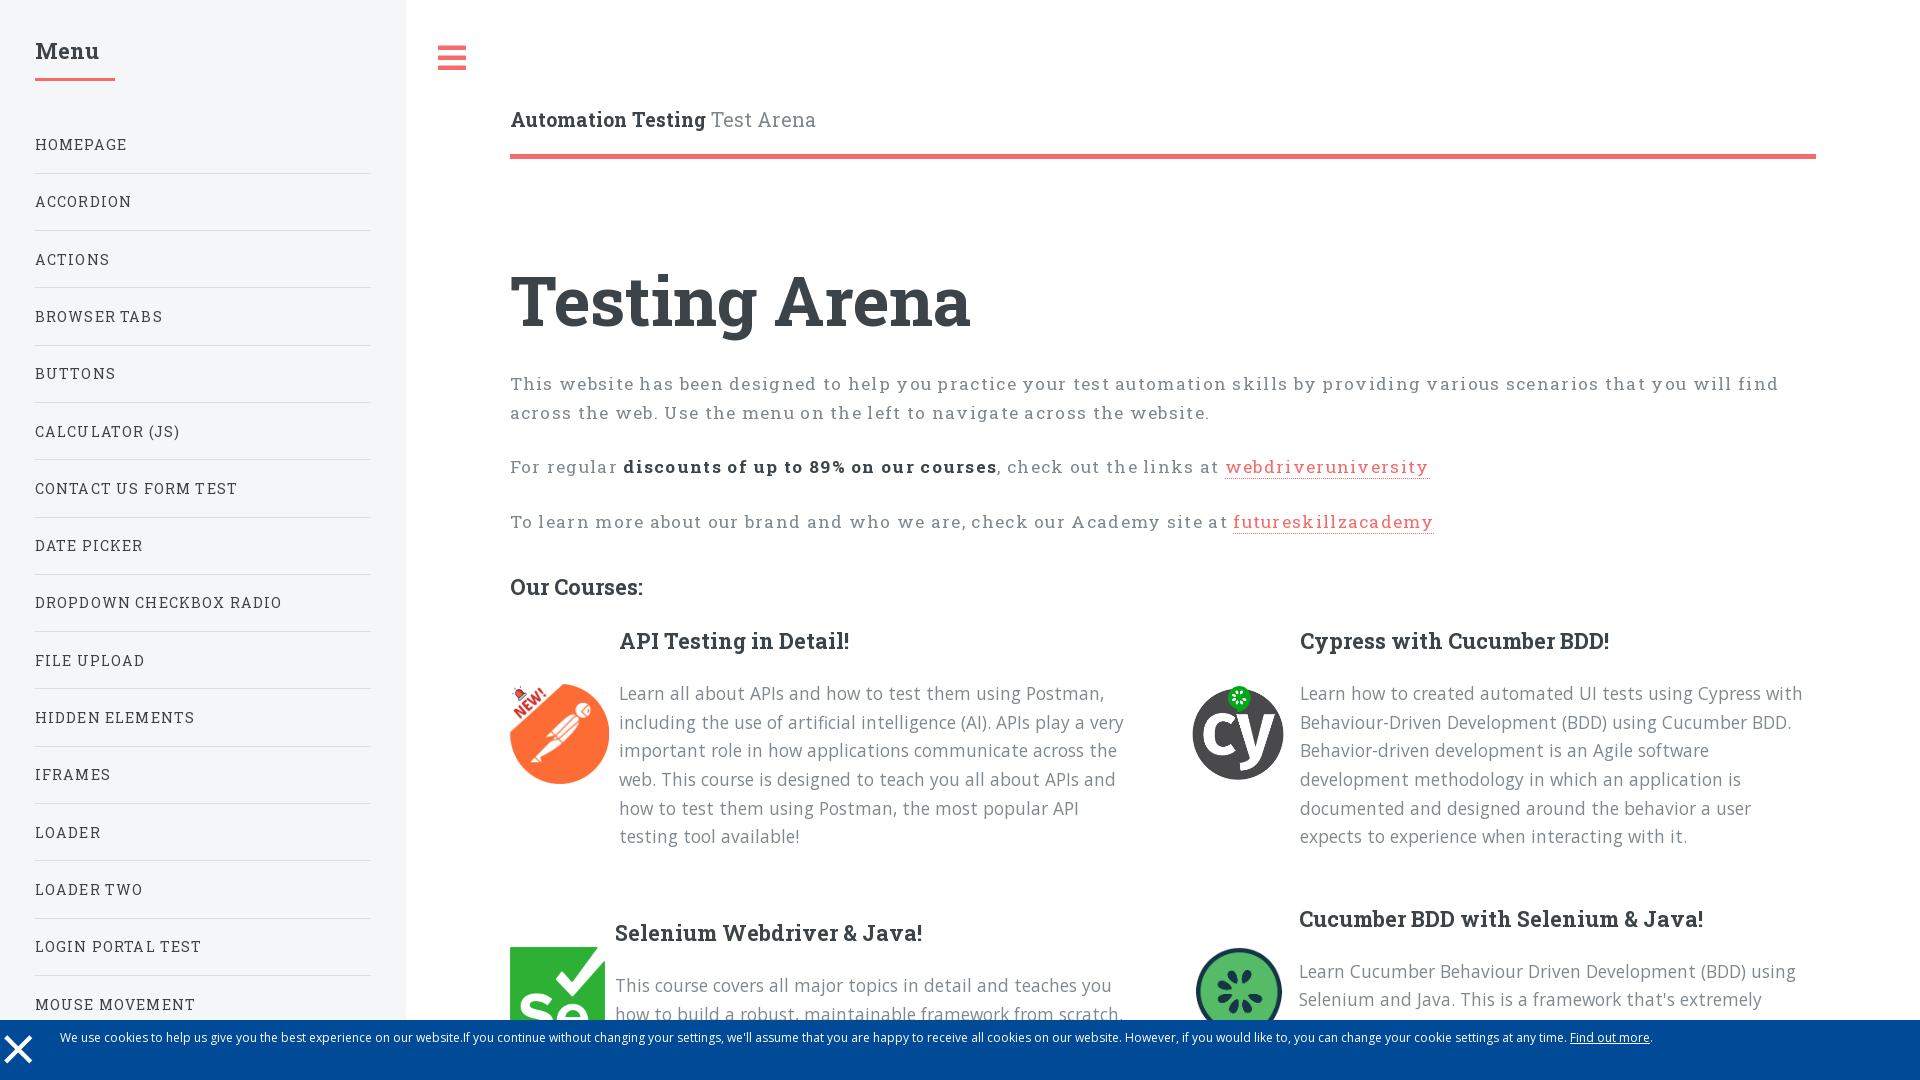

Page fully loaded - DOM content ready
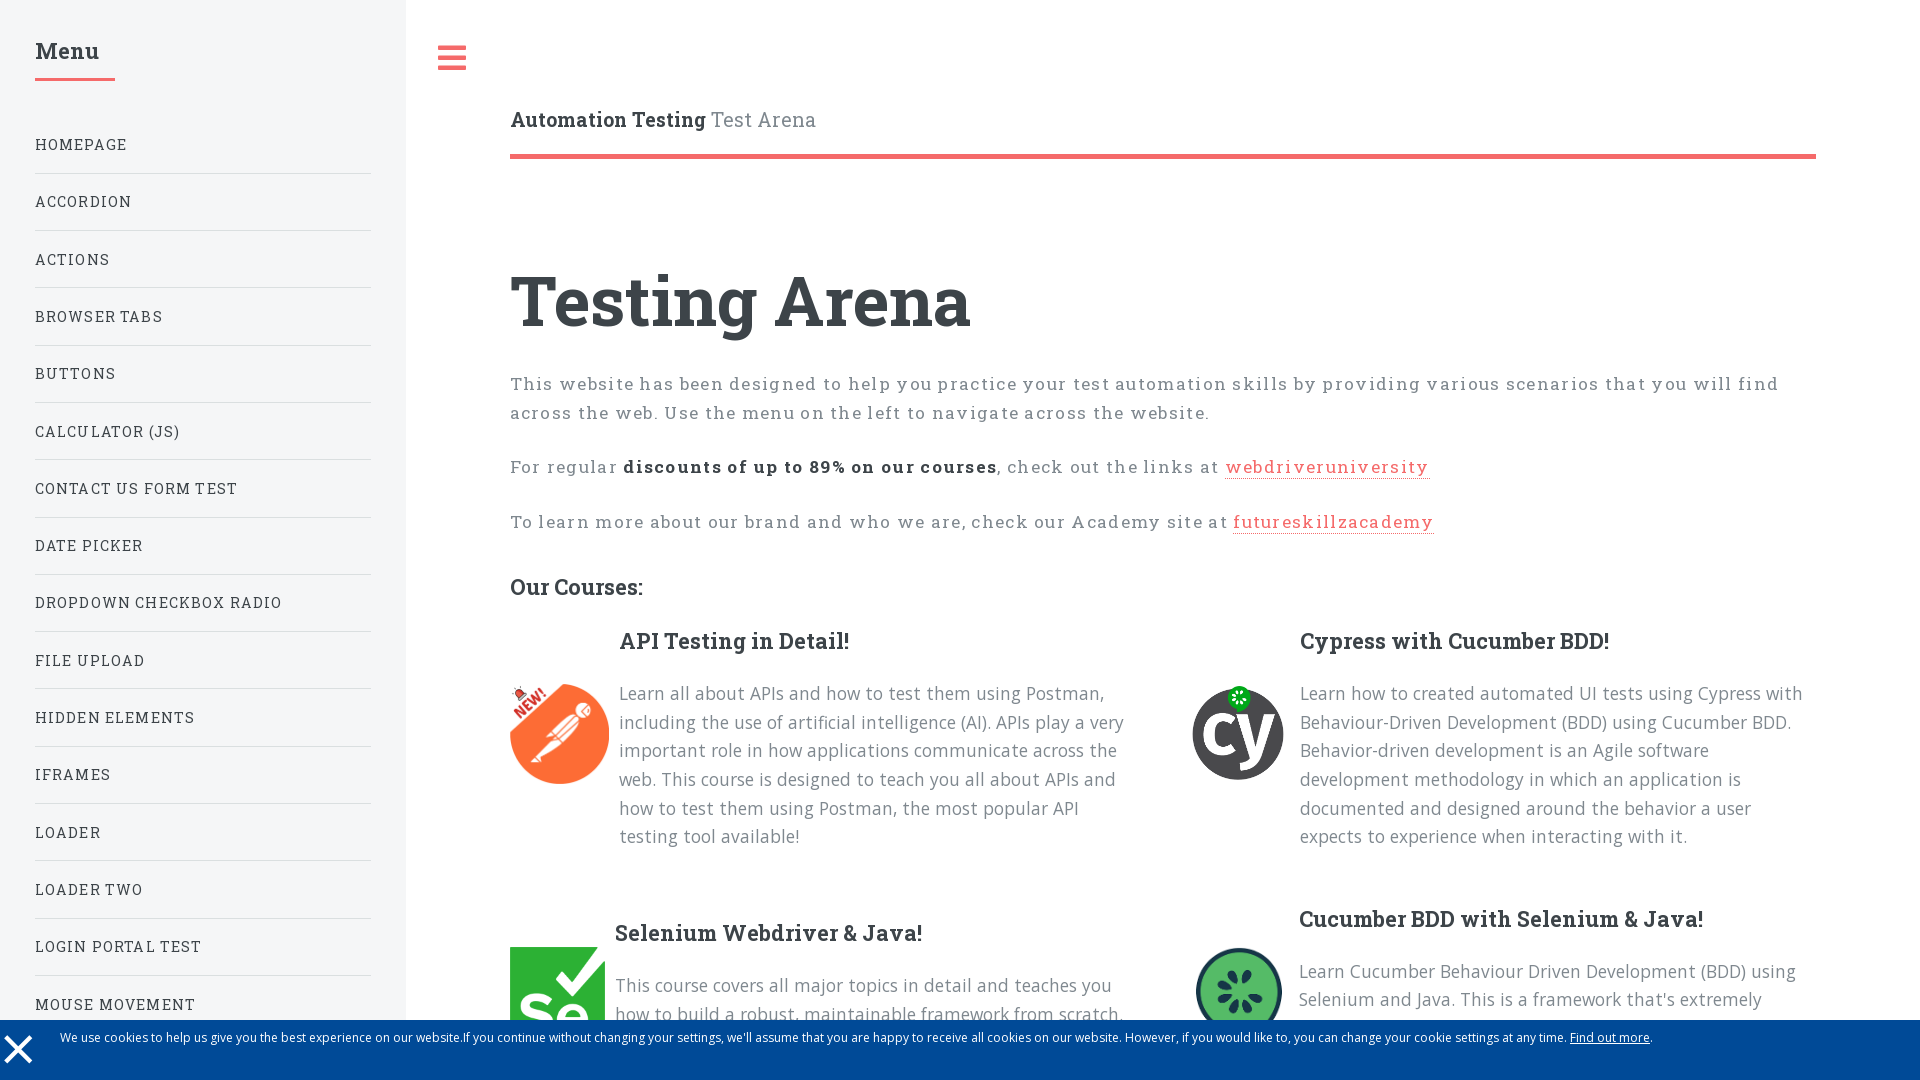

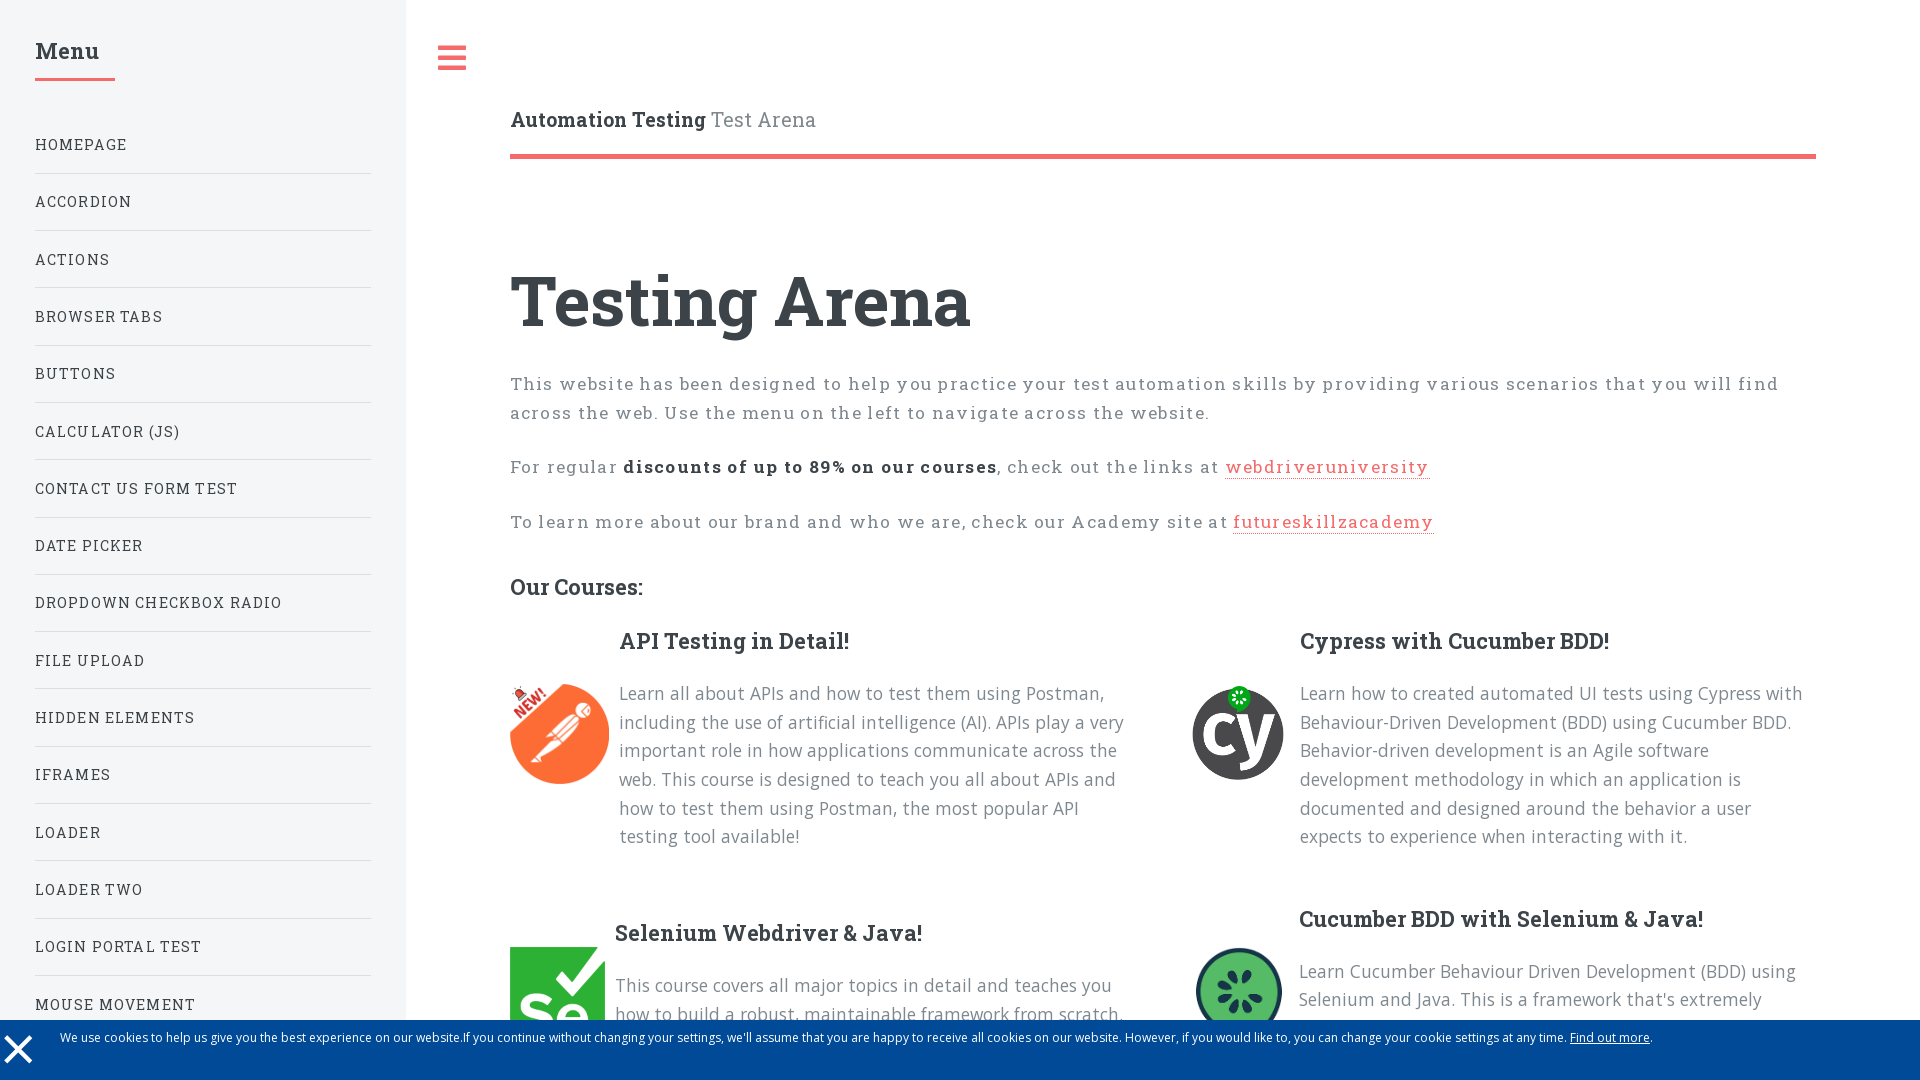